Tests checkbox functionality including checking individual checkboxes, submitting the form, and verifying that selected checkbox values are displayed in the result.

Starting URL: https://www.qa-practice.com/elements/checkbox/mult_checkbox

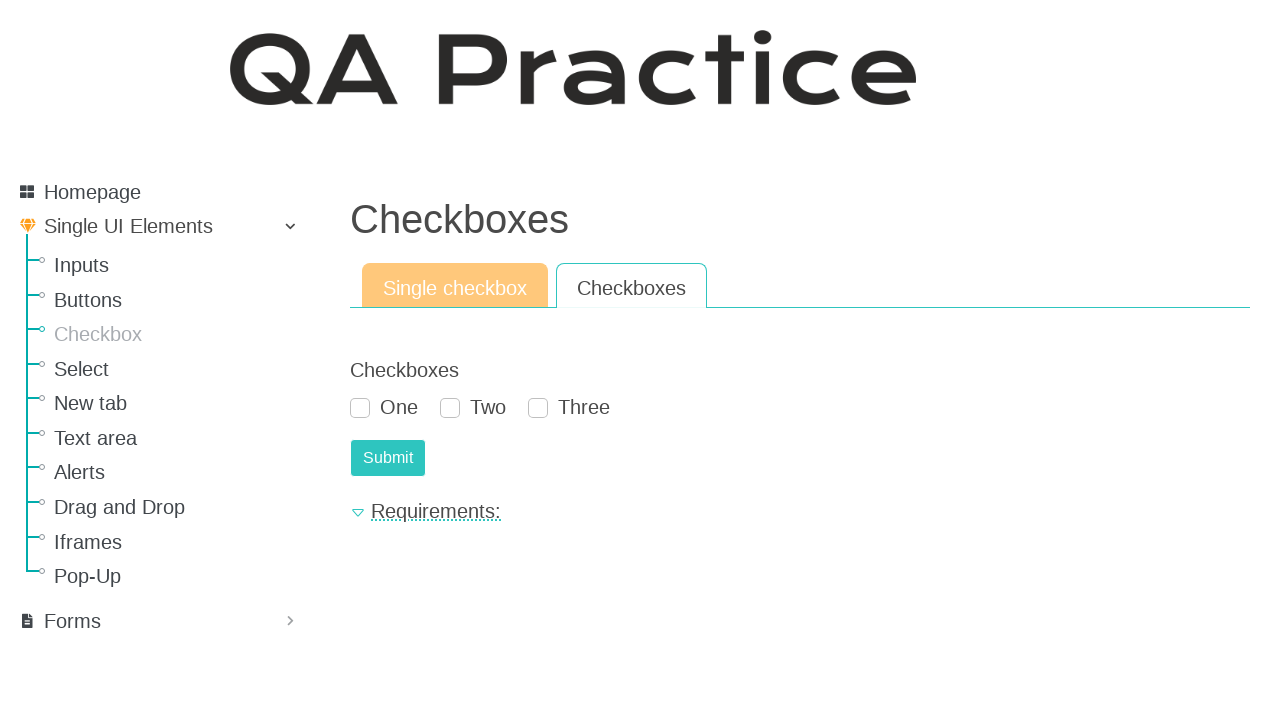

Checked the second checkbox at (450, 408) on #id_checkboxes_1
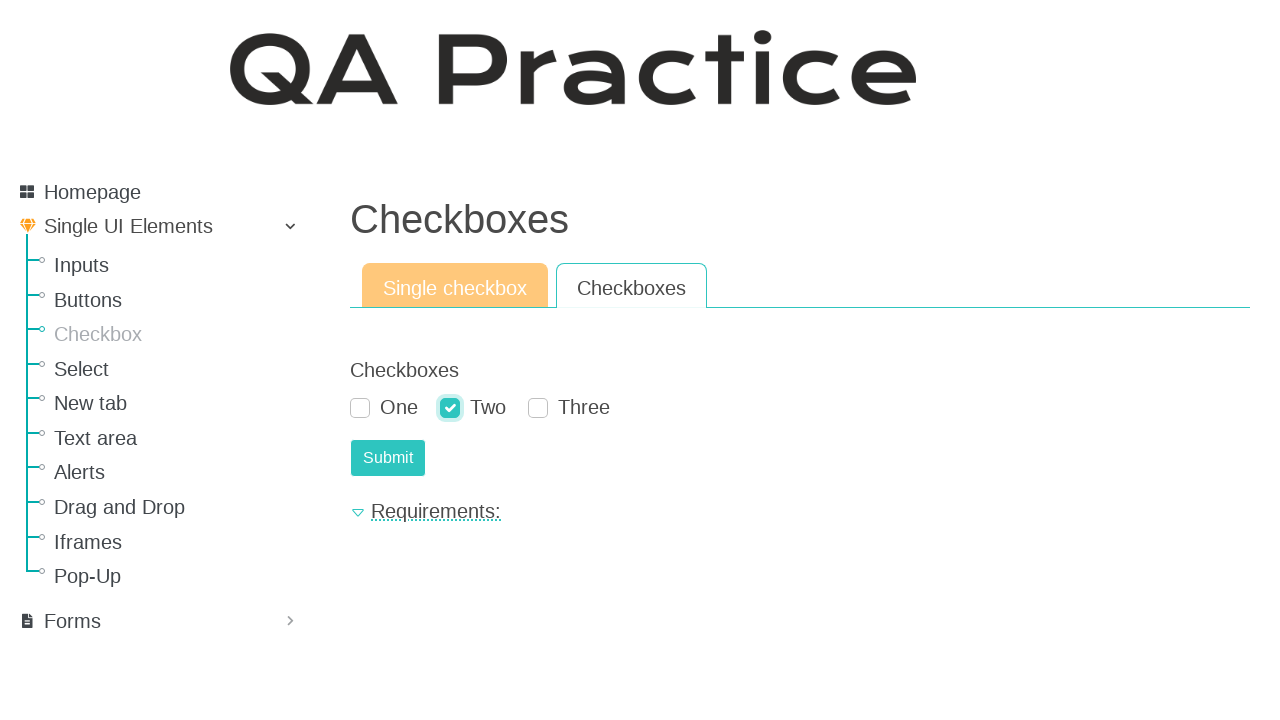

Reloaded the page to test no selection scenario
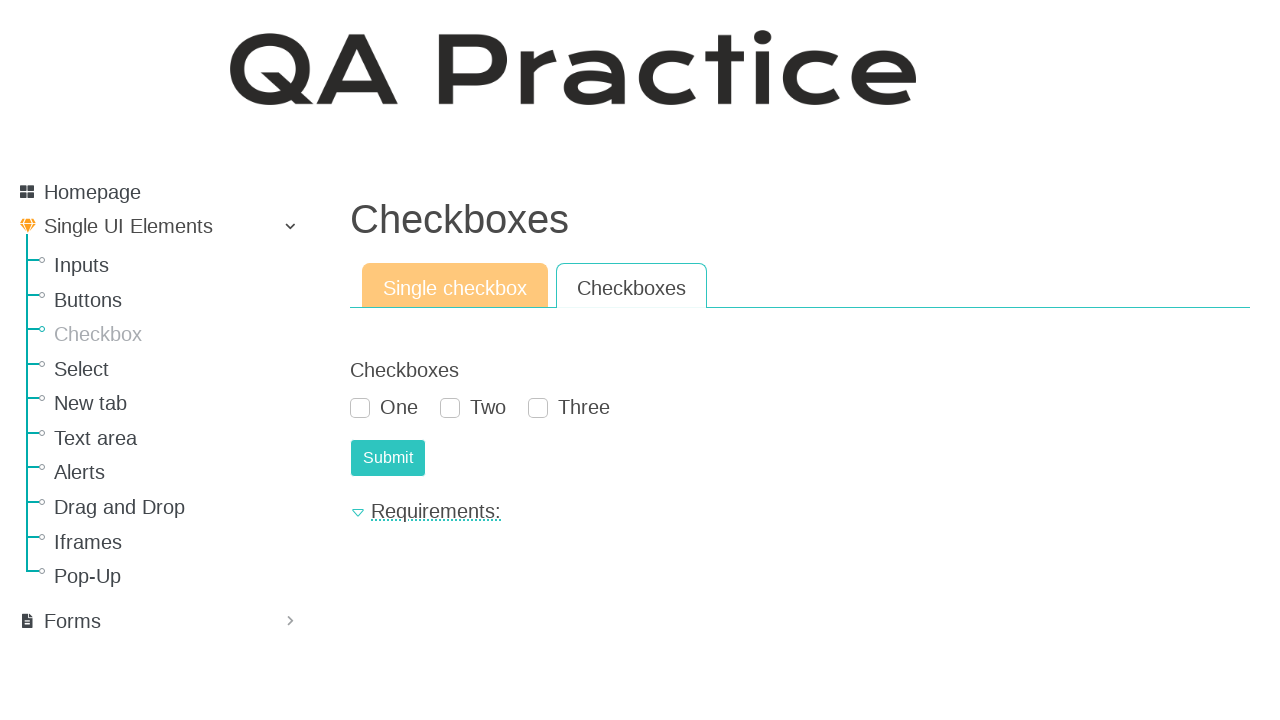

Clicked submit button without selecting any checkbox at (388, 458) on #submit-id-submit
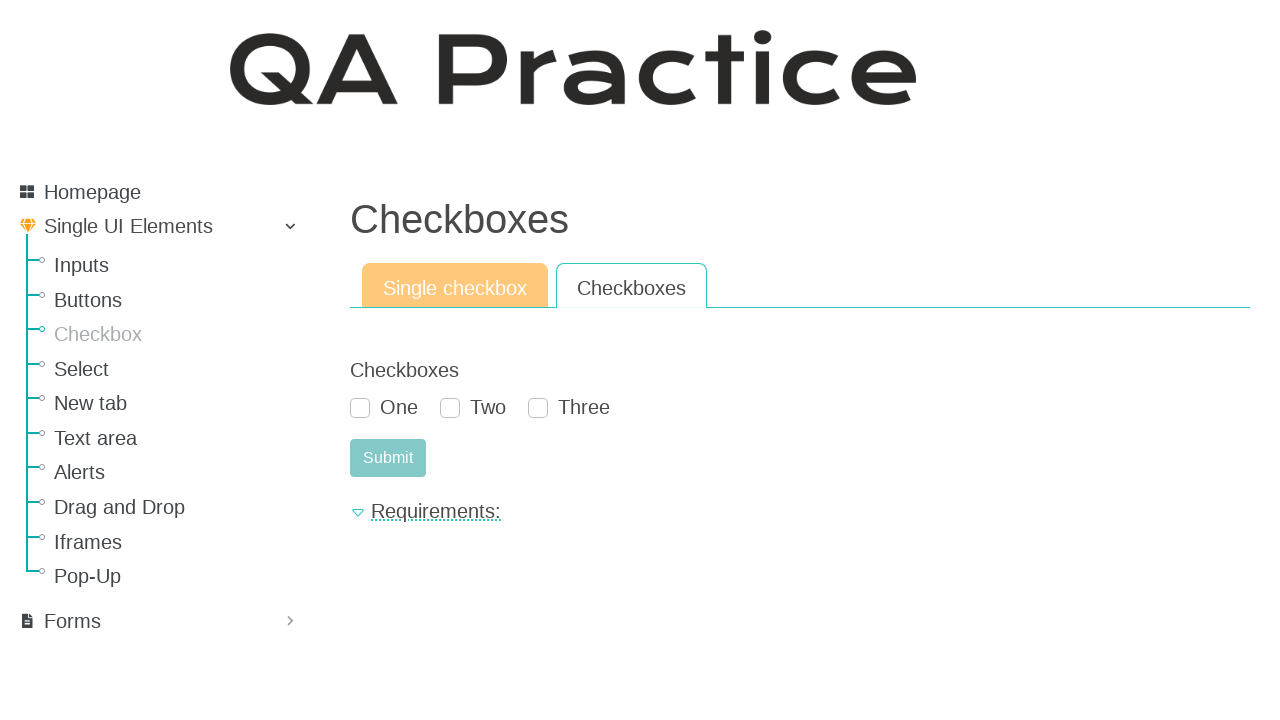

Waited for page to process network requests
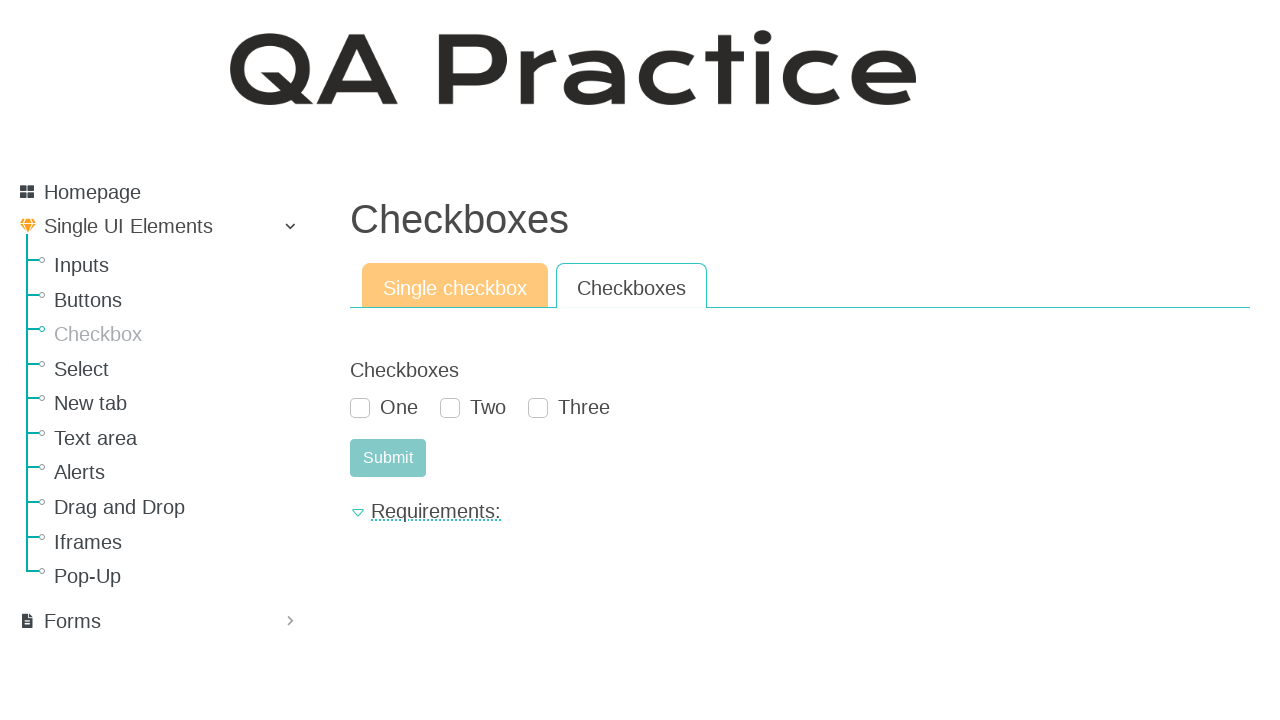

Checked the first checkbox at (360, 408) on #id_checkboxes_0
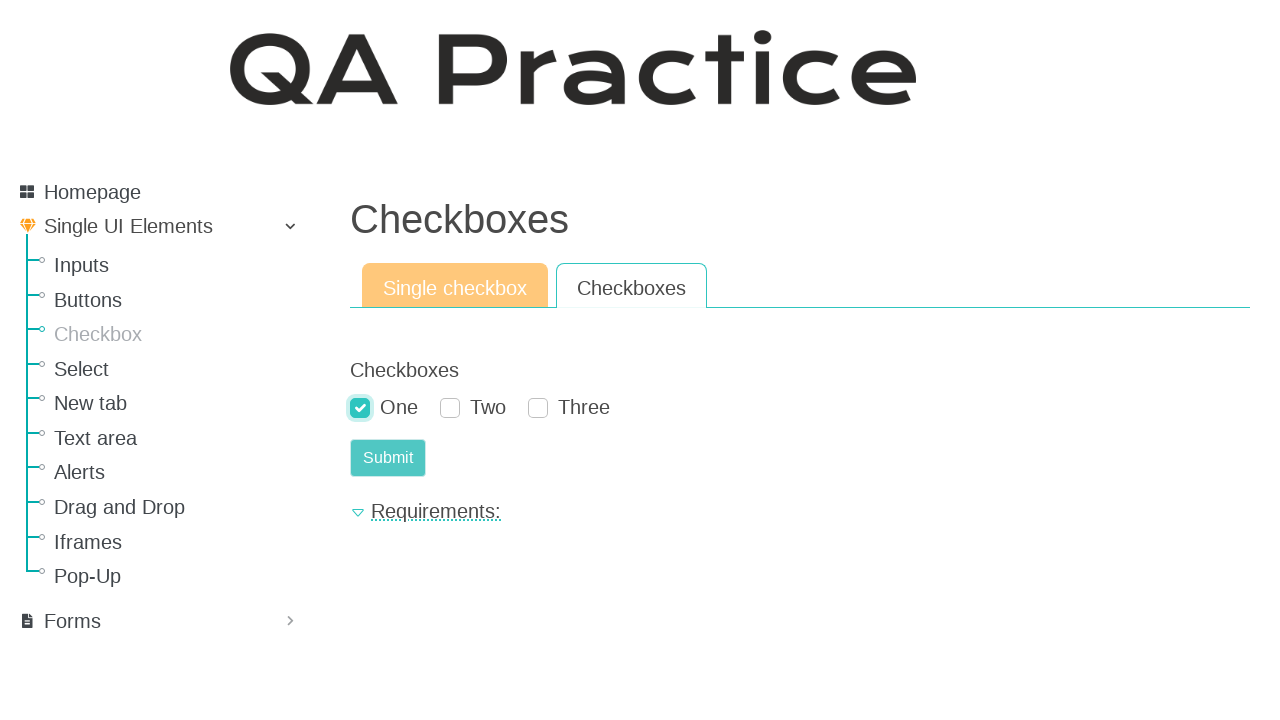

Checked the third checkbox at (538, 408) on #id_checkboxes_2
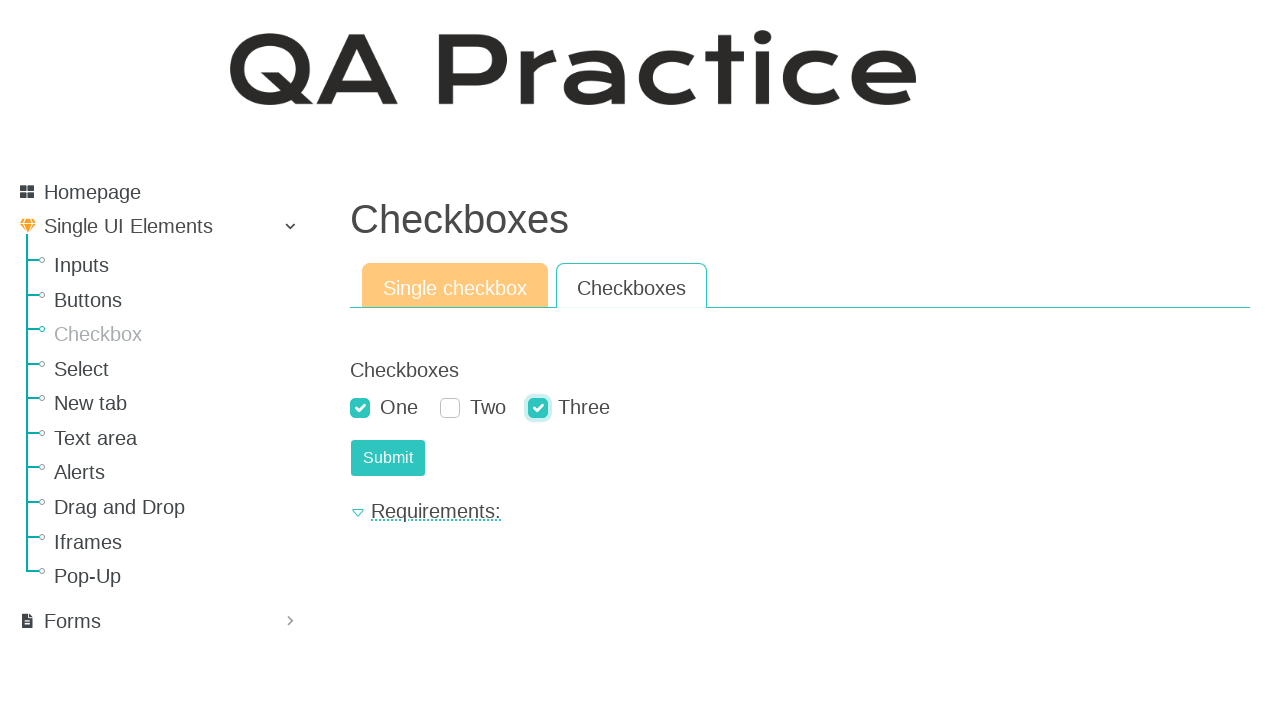

Clicked submit button with first and third checkboxes selected at (388, 458) on #submit-id-submit
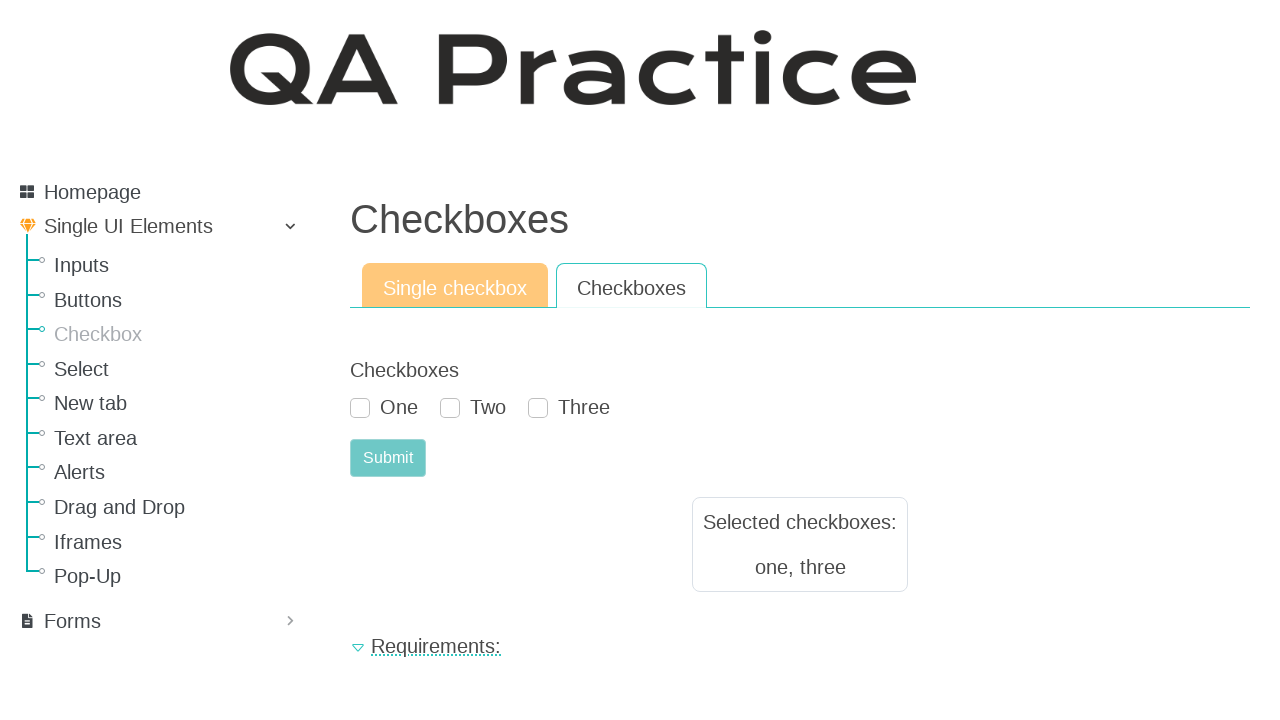

Result element appeared with selected checkbox values
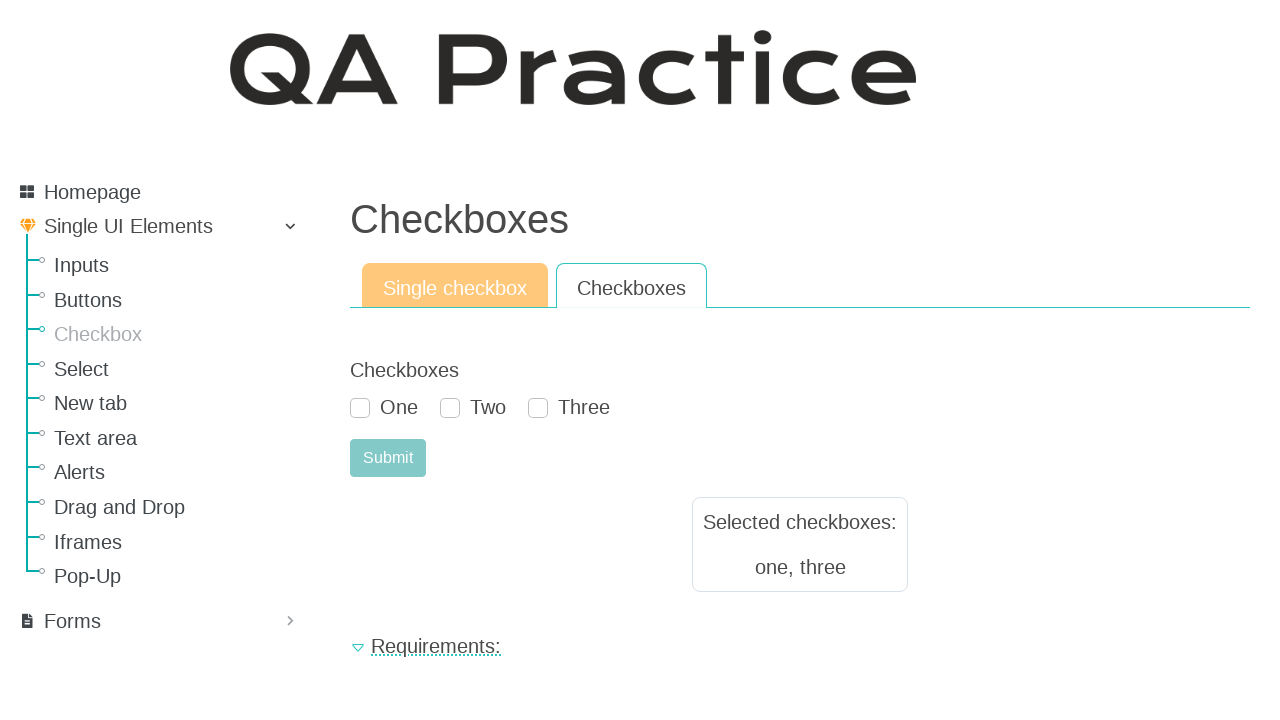

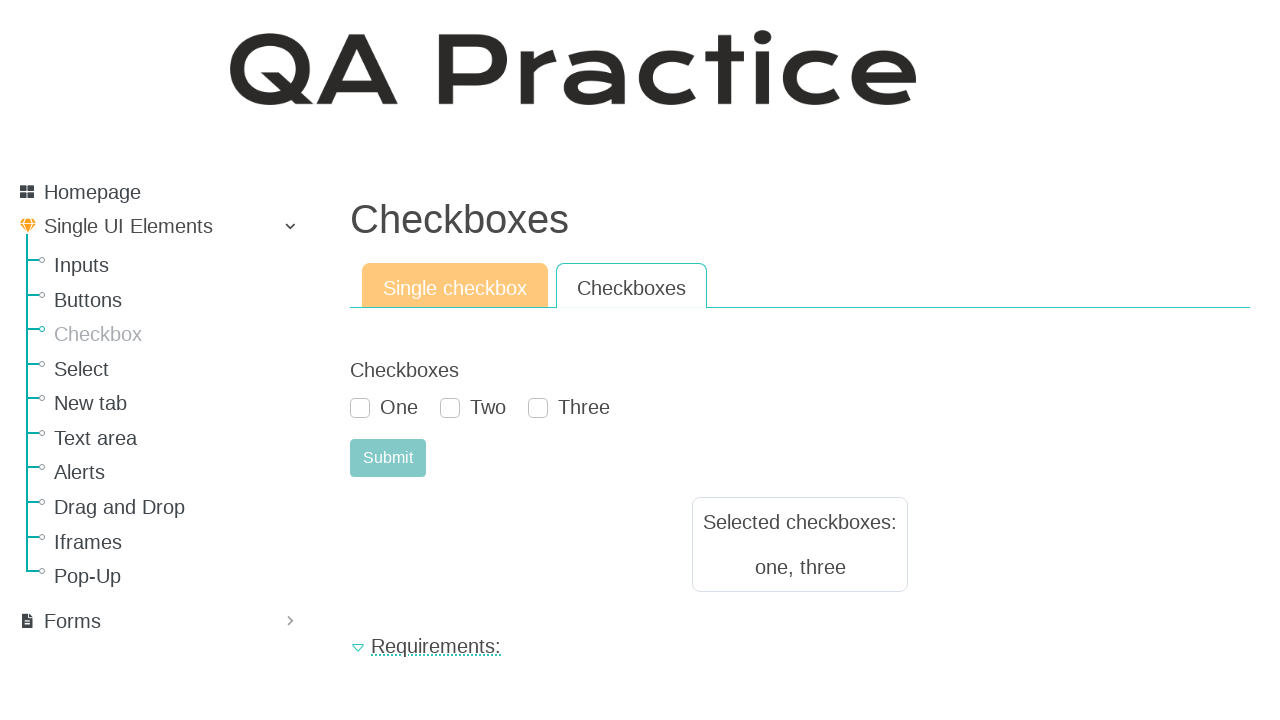